Tests table interaction by sorting a table column and verifying cell values before and after sorting

Starting URL: https://v1.training-support.net/selenium/tables

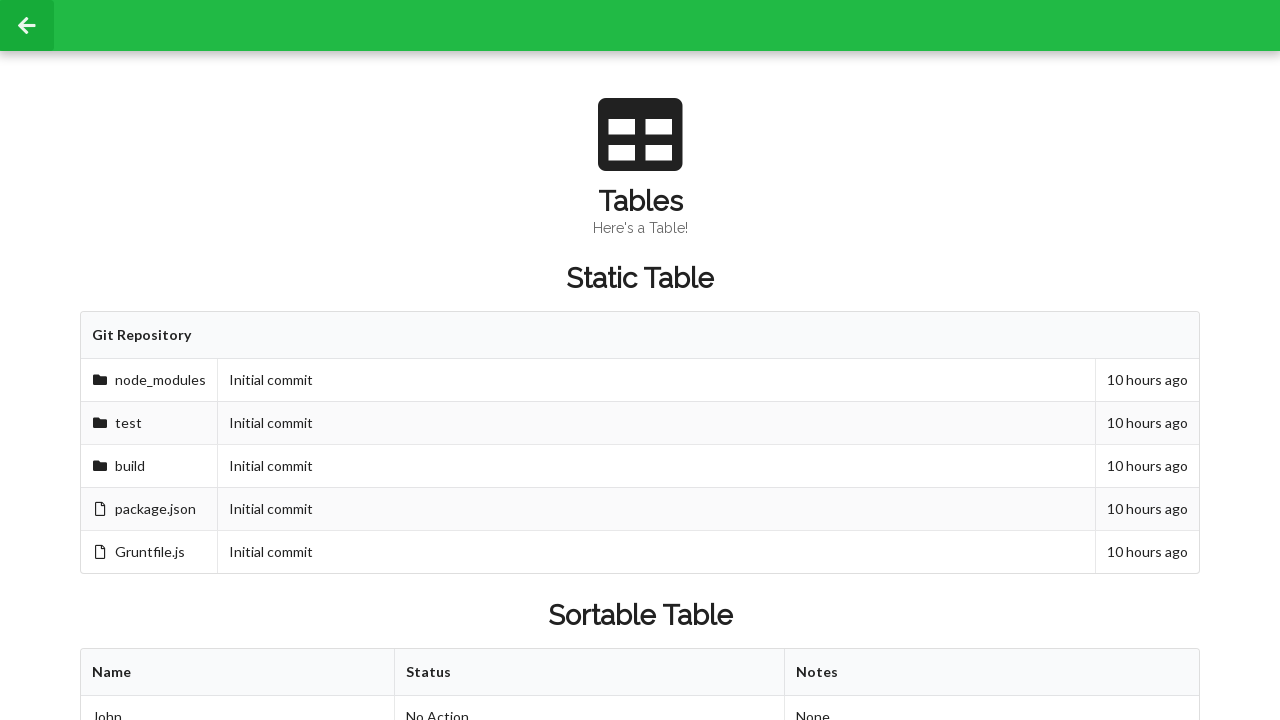

Waited for sortable table to load
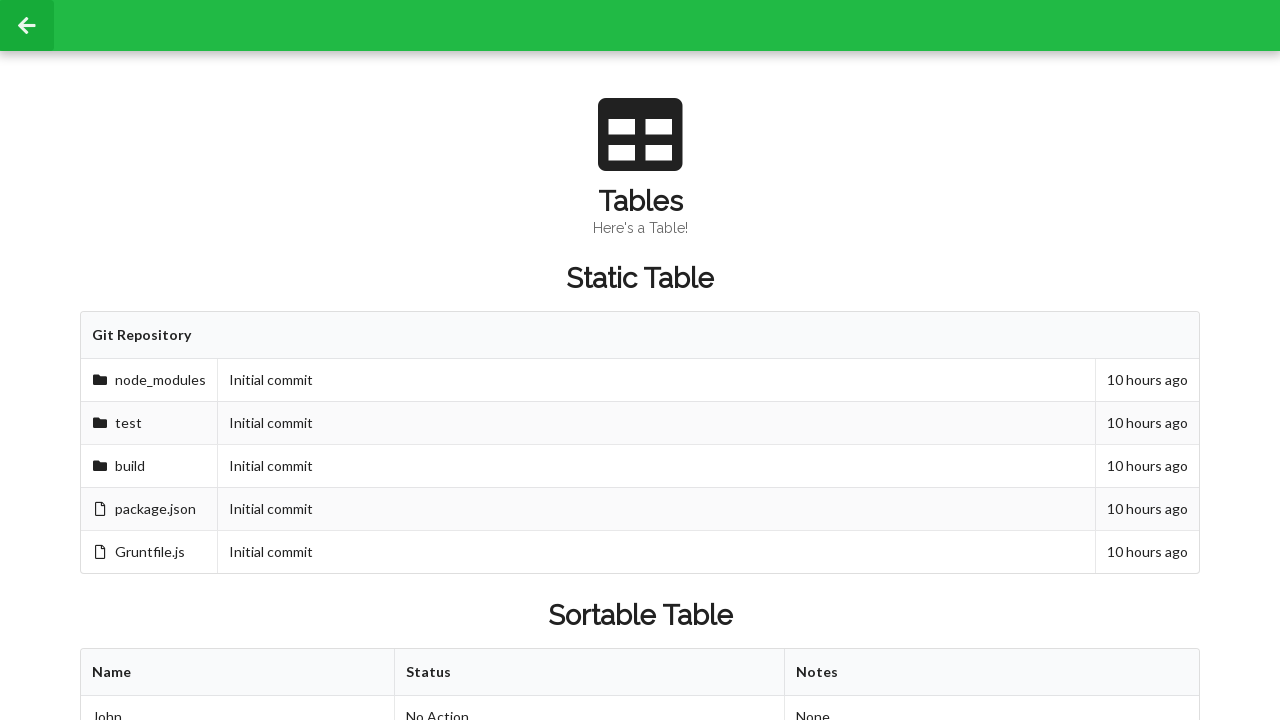

Retrieved initial cell value from second row, second column: Approved
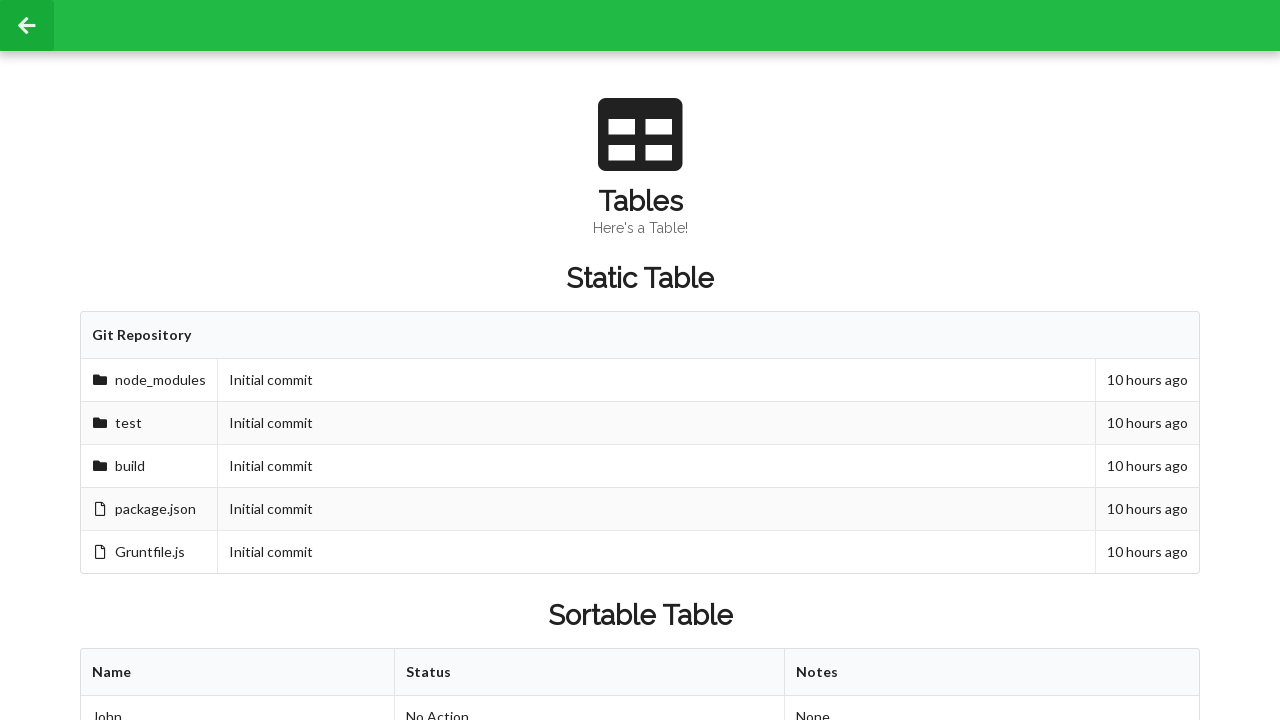

Clicked first column header to sort table at (238, 673) on xpath=//table[@id='sortableTable']/thead/tr/th
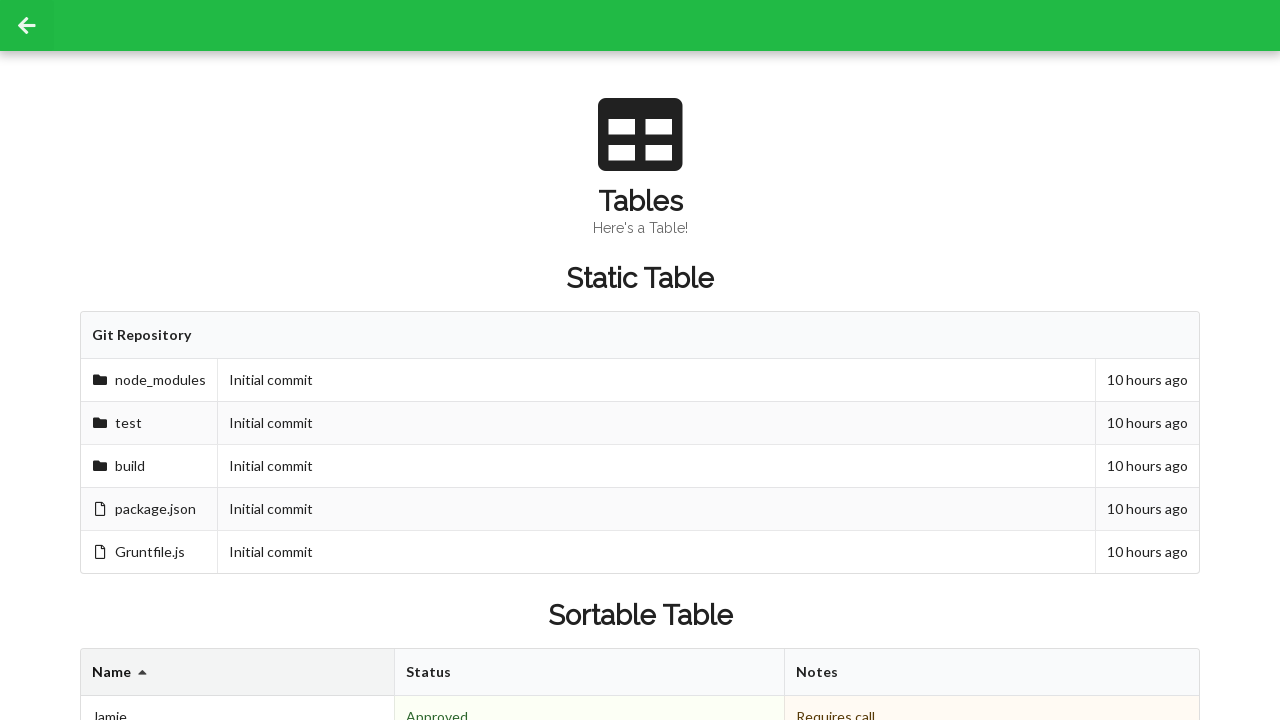

Retrieved cell value after sorting from second row, second column: Denied
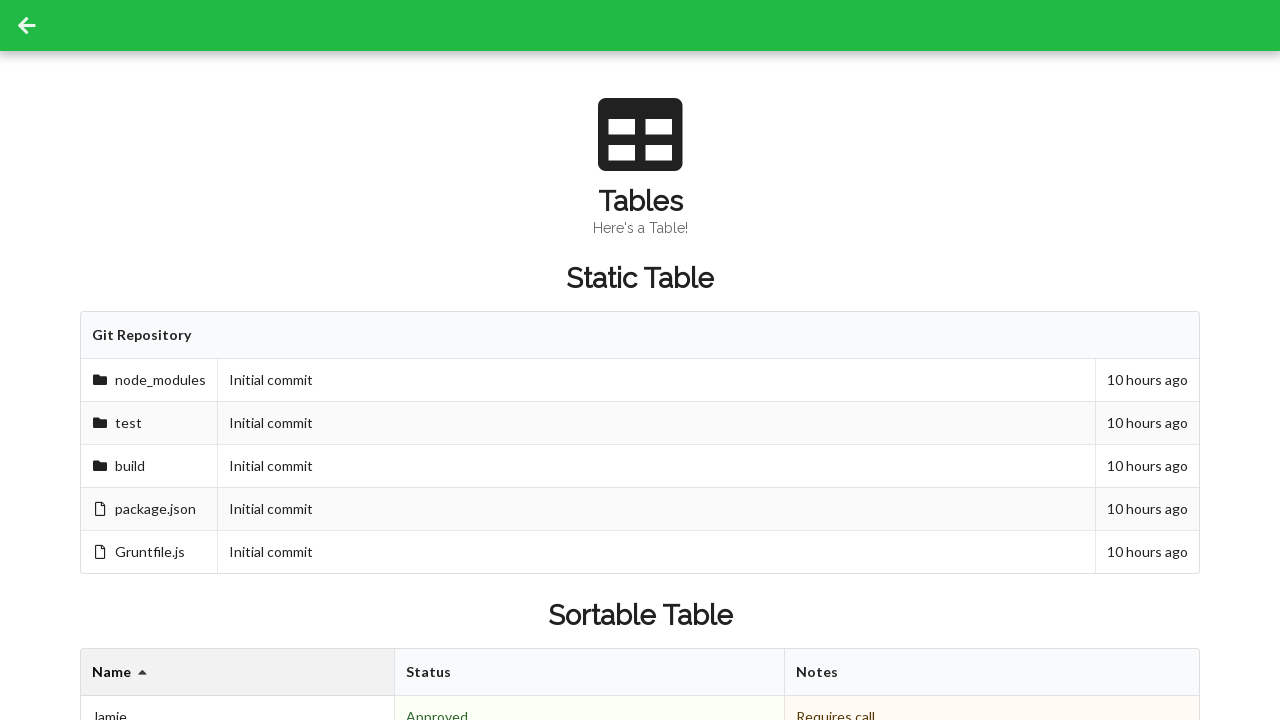

Verified table footer is present
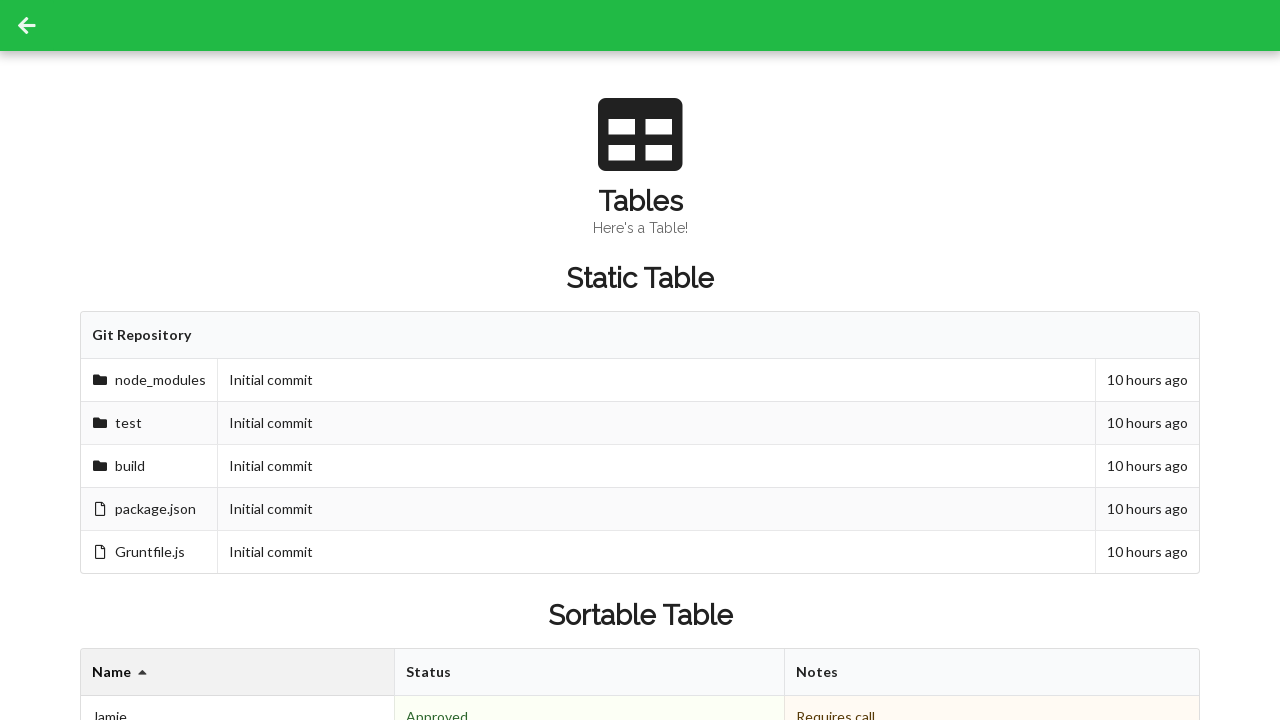

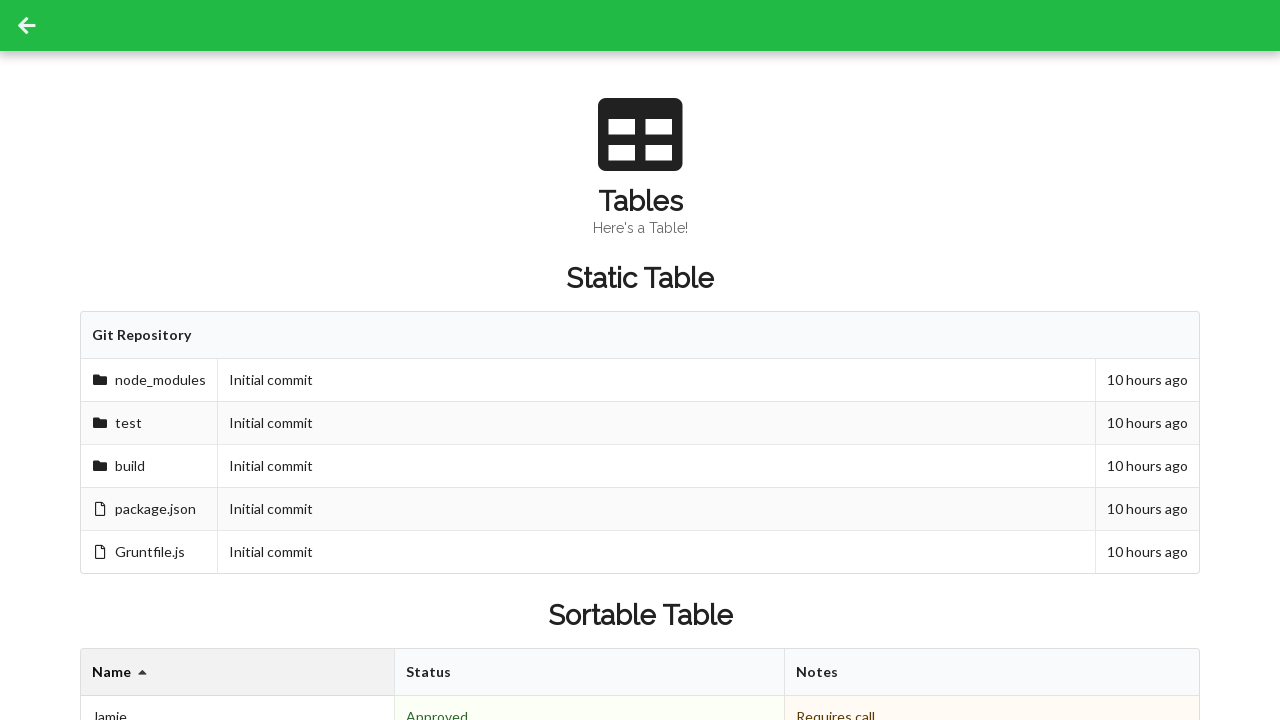